Tests clearing the complete state of all items by checking and unchecking the toggle all

Starting URL: https://demo.playwright.dev/todomvc

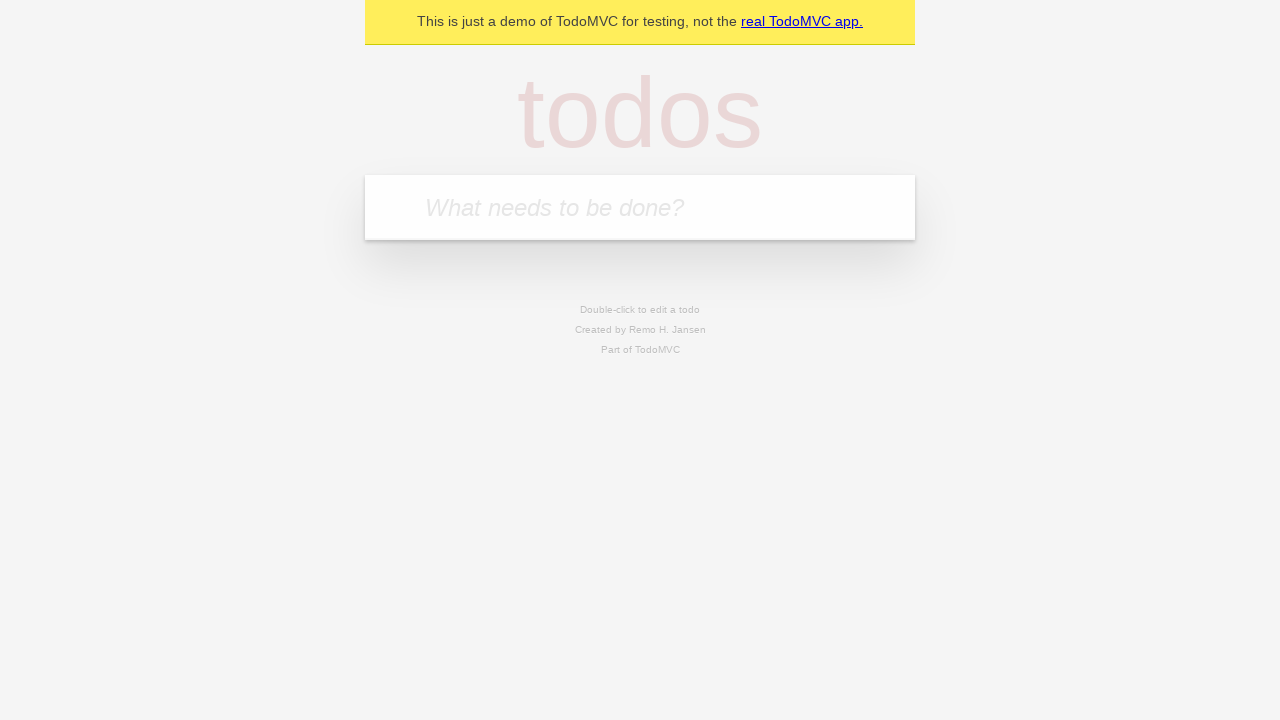

Filled todo input with 'buy some cheese' on internal:attr=[placeholder="What needs to be done?"i]
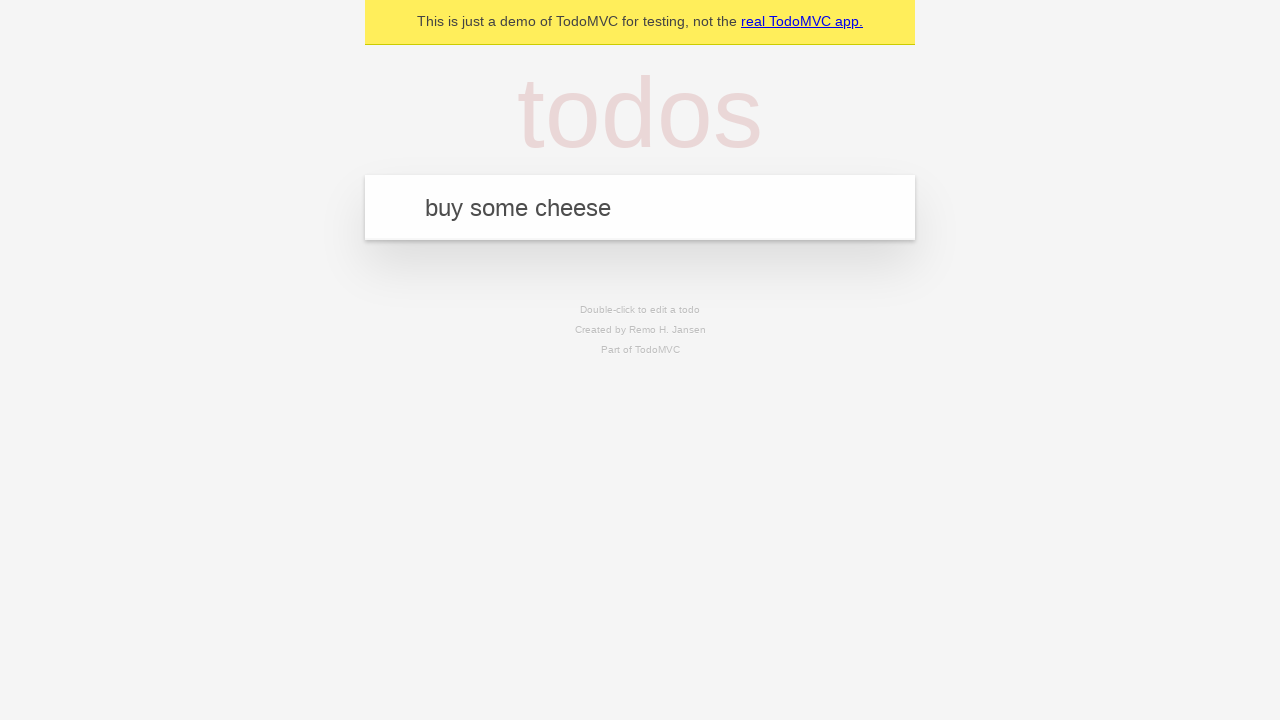

Pressed Enter to create first todo on internal:attr=[placeholder="What needs to be done?"i]
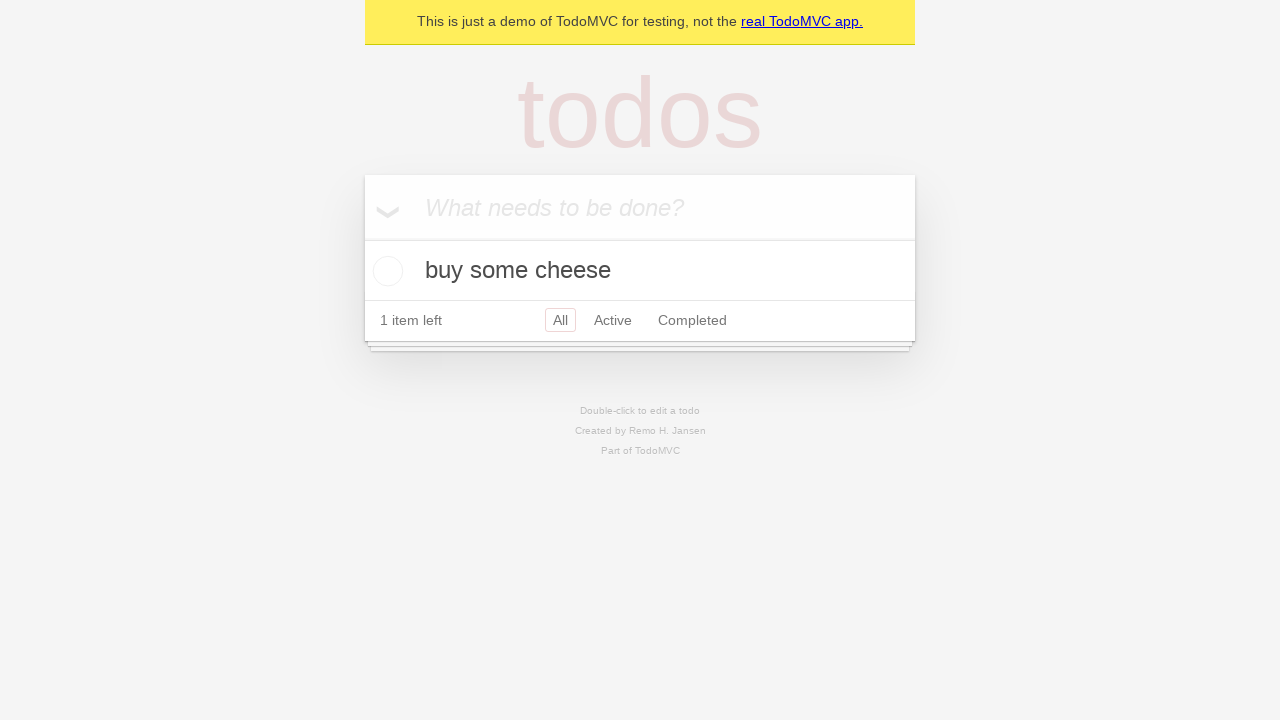

Filled todo input with 'feed the cat' on internal:attr=[placeholder="What needs to be done?"i]
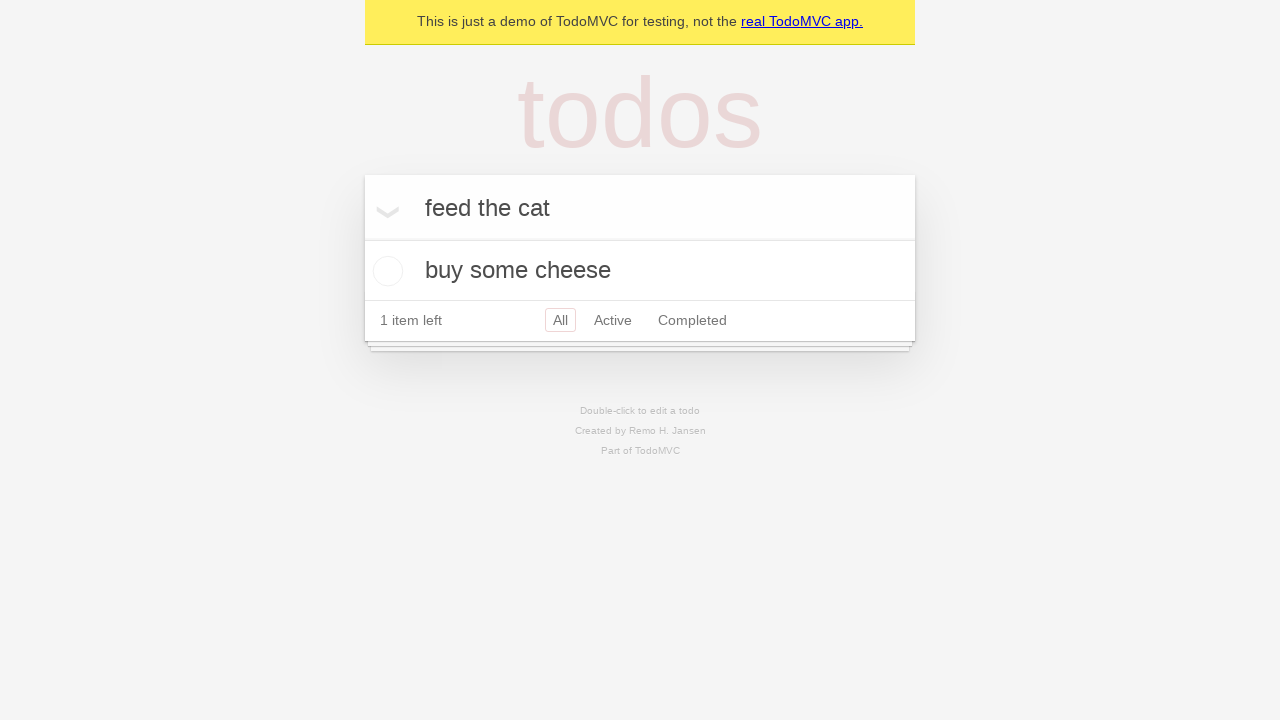

Pressed Enter to create second todo on internal:attr=[placeholder="What needs to be done?"i]
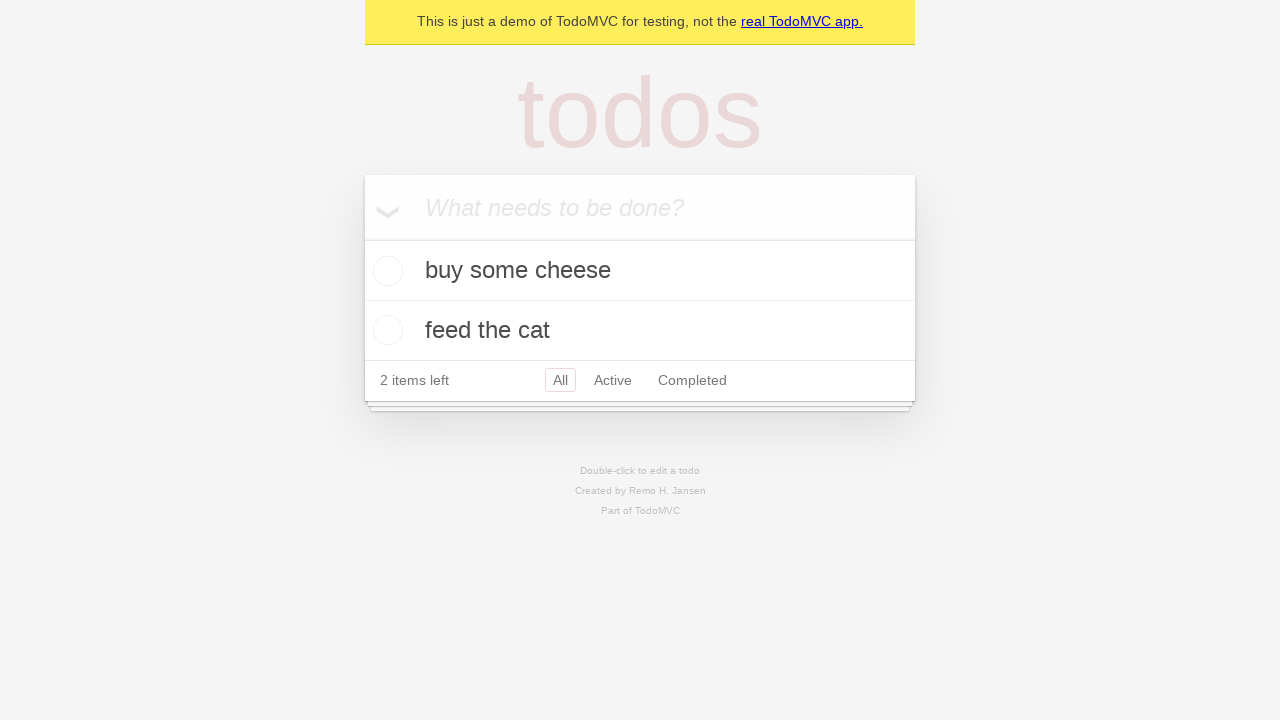

Filled todo input with 'book a doctors appointment' on internal:attr=[placeholder="What needs to be done?"i]
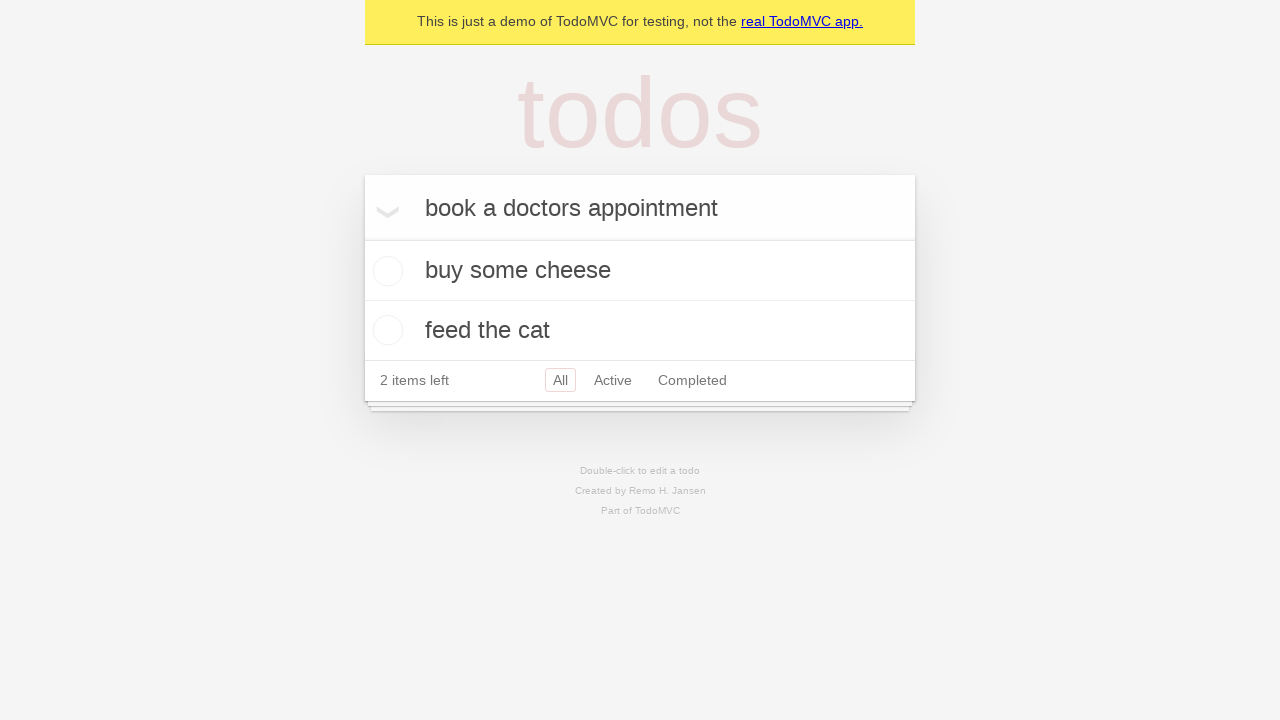

Pressed Enter to create third todo on internal:attr=[placeholder="What needs to be done?"i]
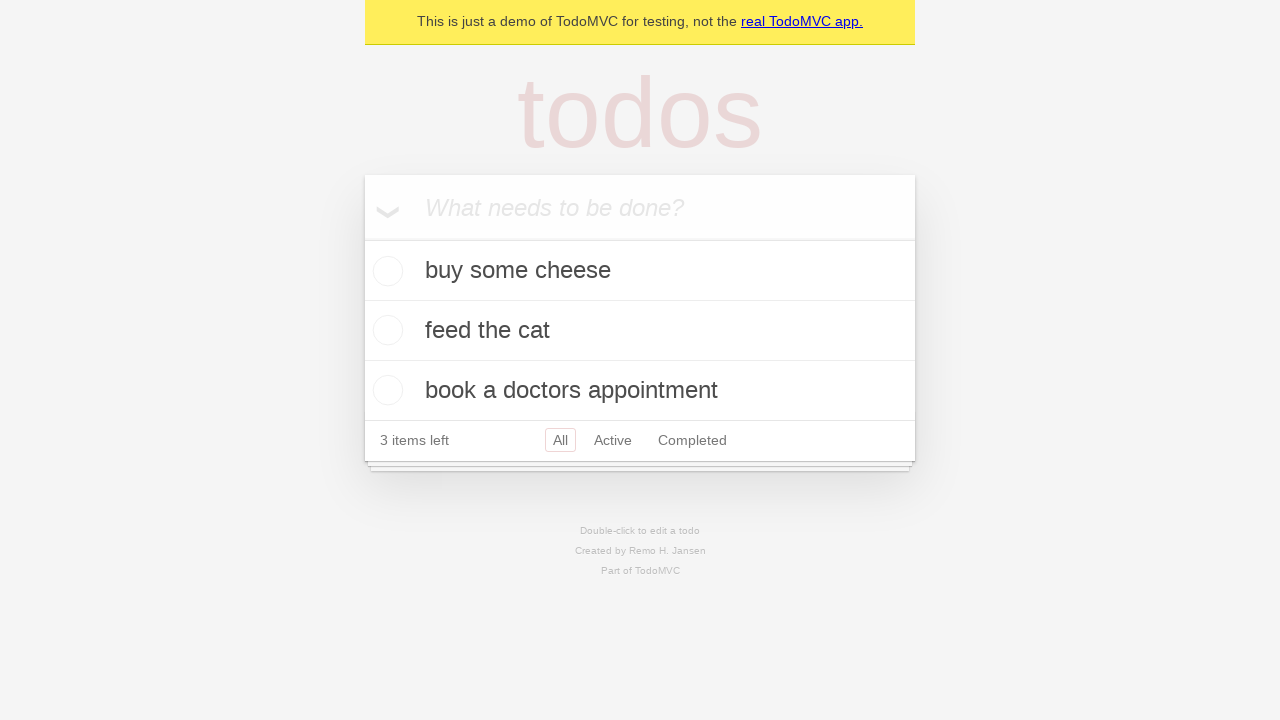

Checked toggle all checkbox to mark all items as complete at (362, 238) on internal:label="Mark all as complete"i
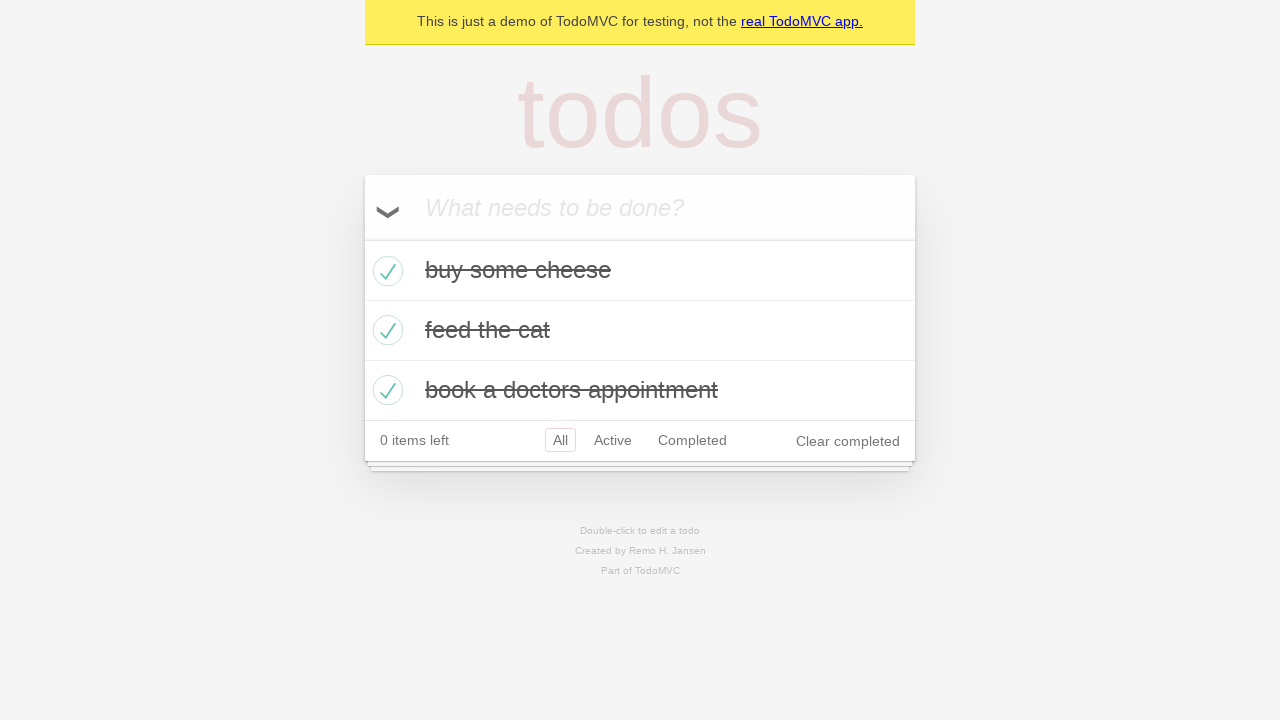

Unchecked toggle all checkbox to clear complete state of all items at (362, 238) on internal:label="Mark all as complete"i
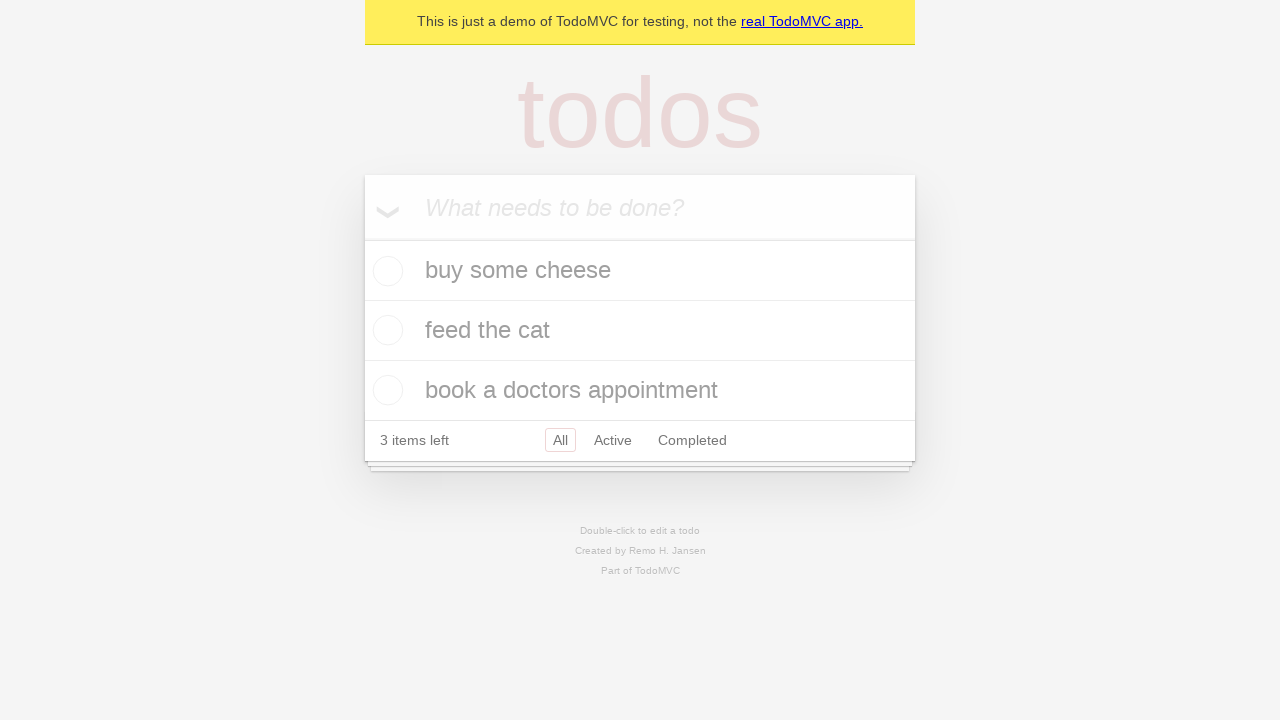

Waited for todo items to be visible after unchecking toggle all
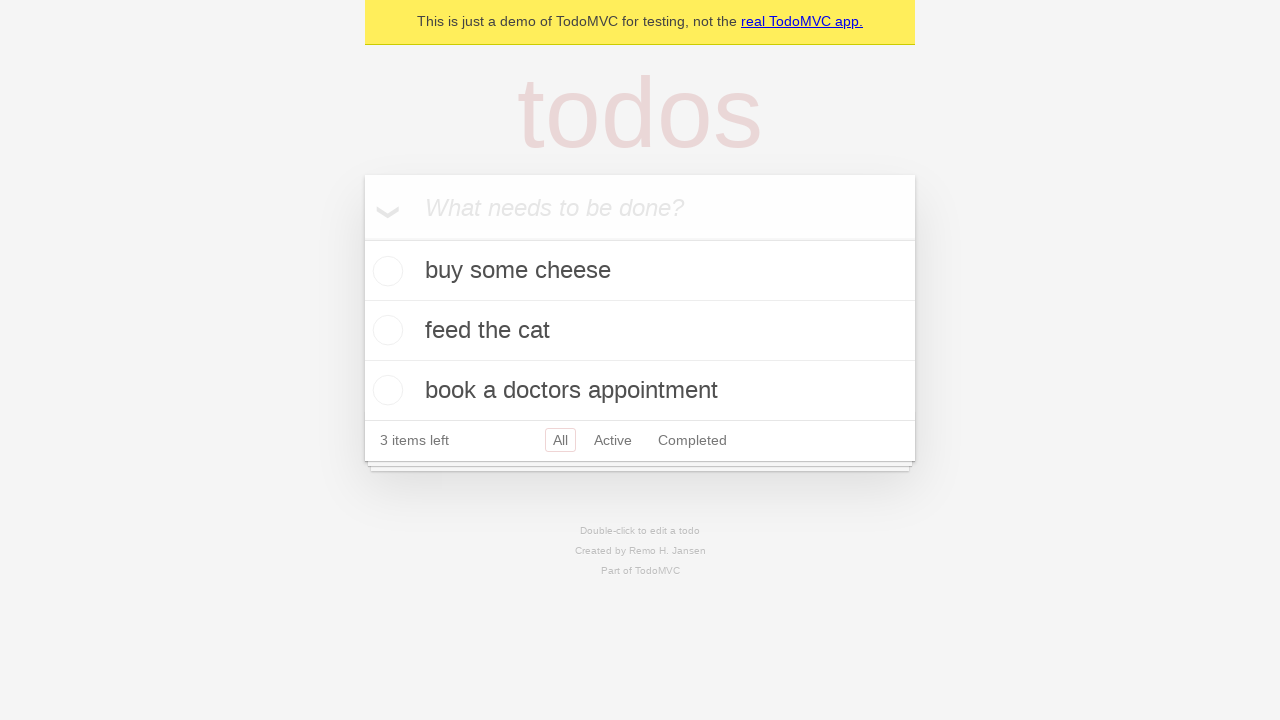

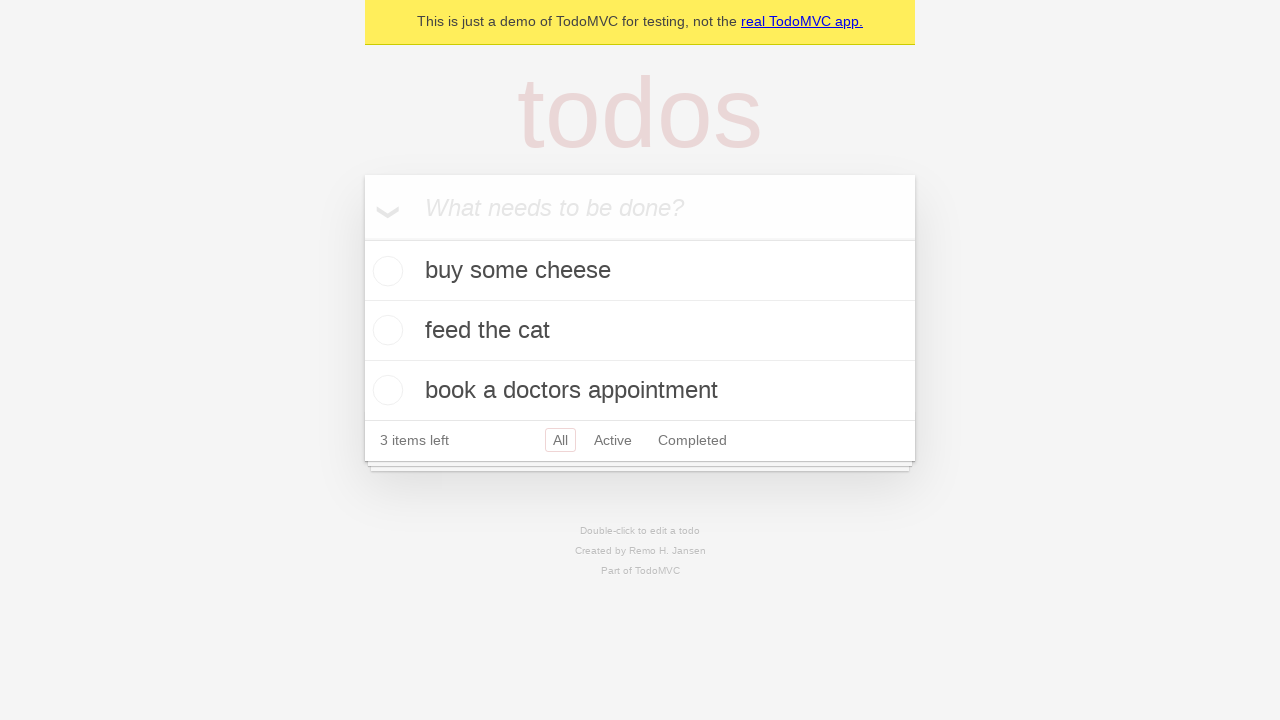